Tests a verification button by clicking it and asserting that a success message appears in the verify_message element.

Starting URL: http://suninjuly.github.io/wait1.html

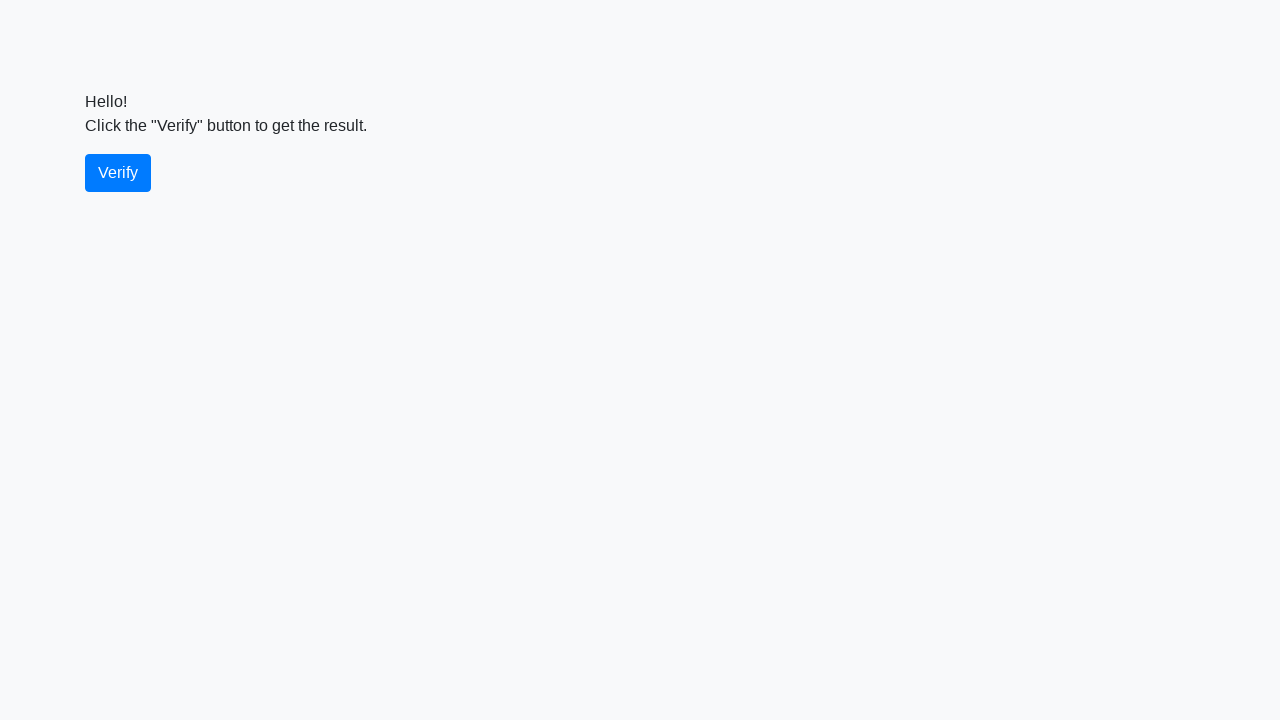

Clicked the verify button at (118, 173) on #verify
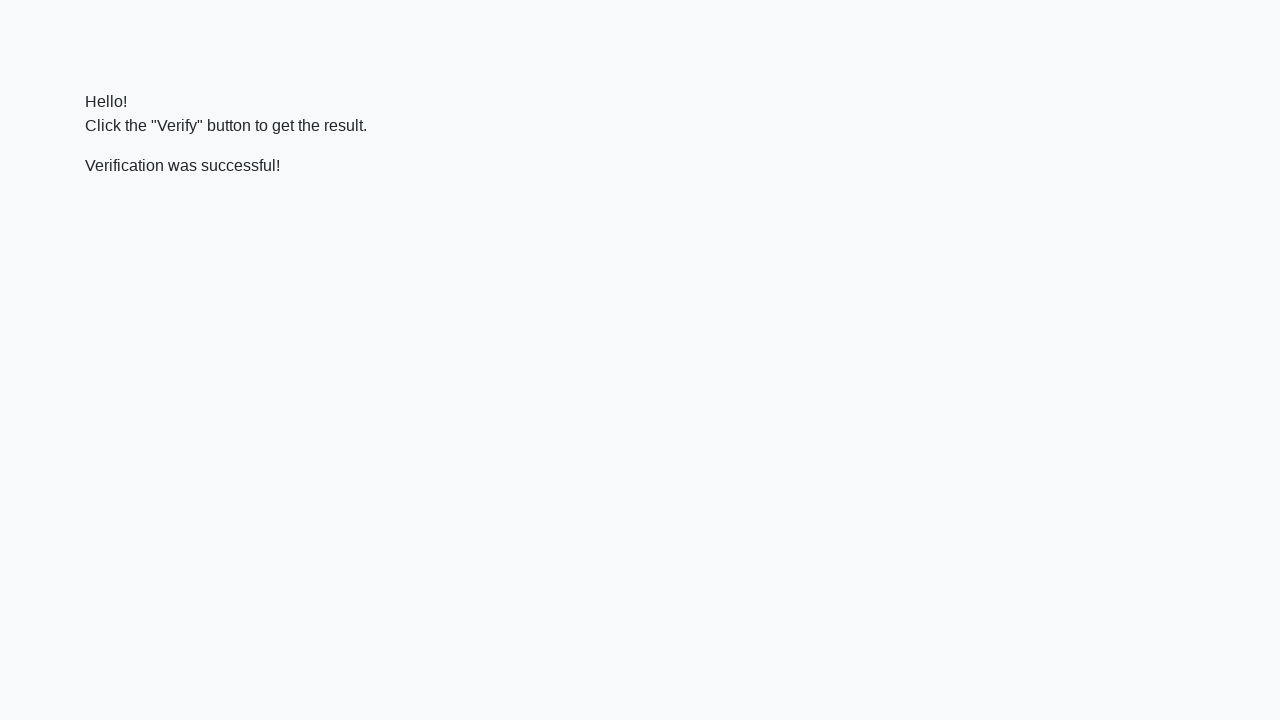

Waited for verify_message element to appear
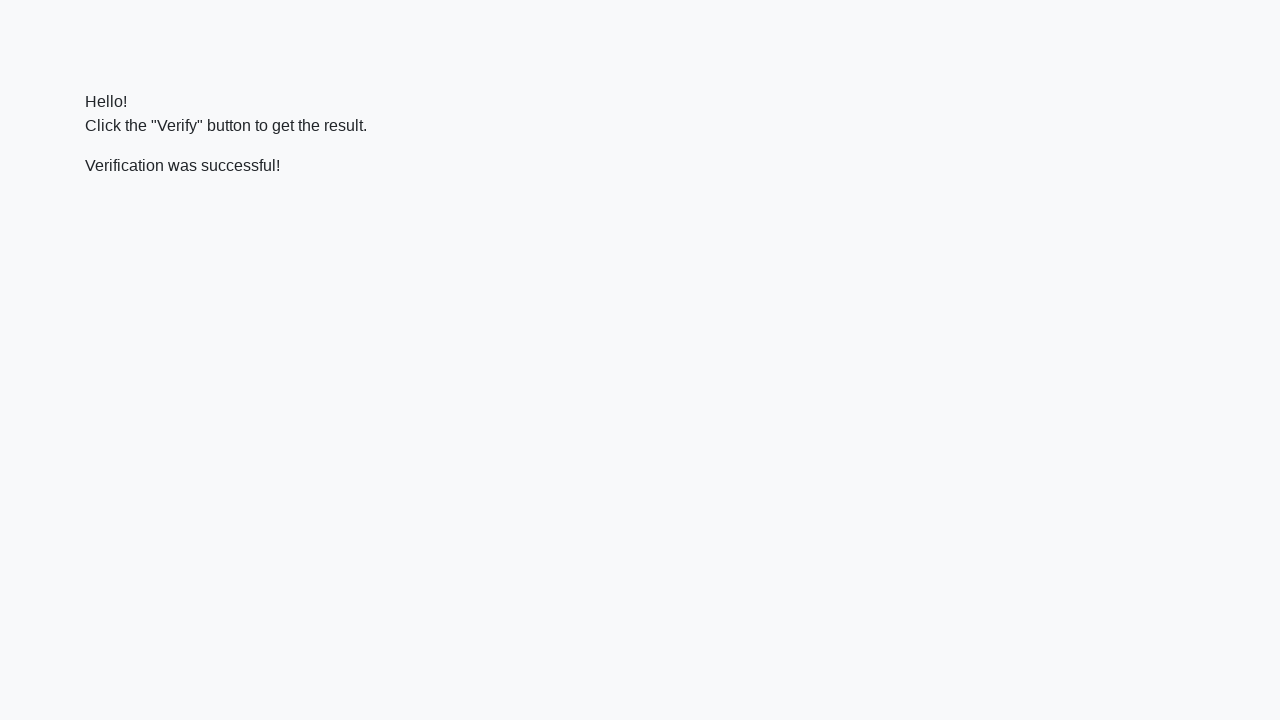

Asserted that success message contains 'successful'
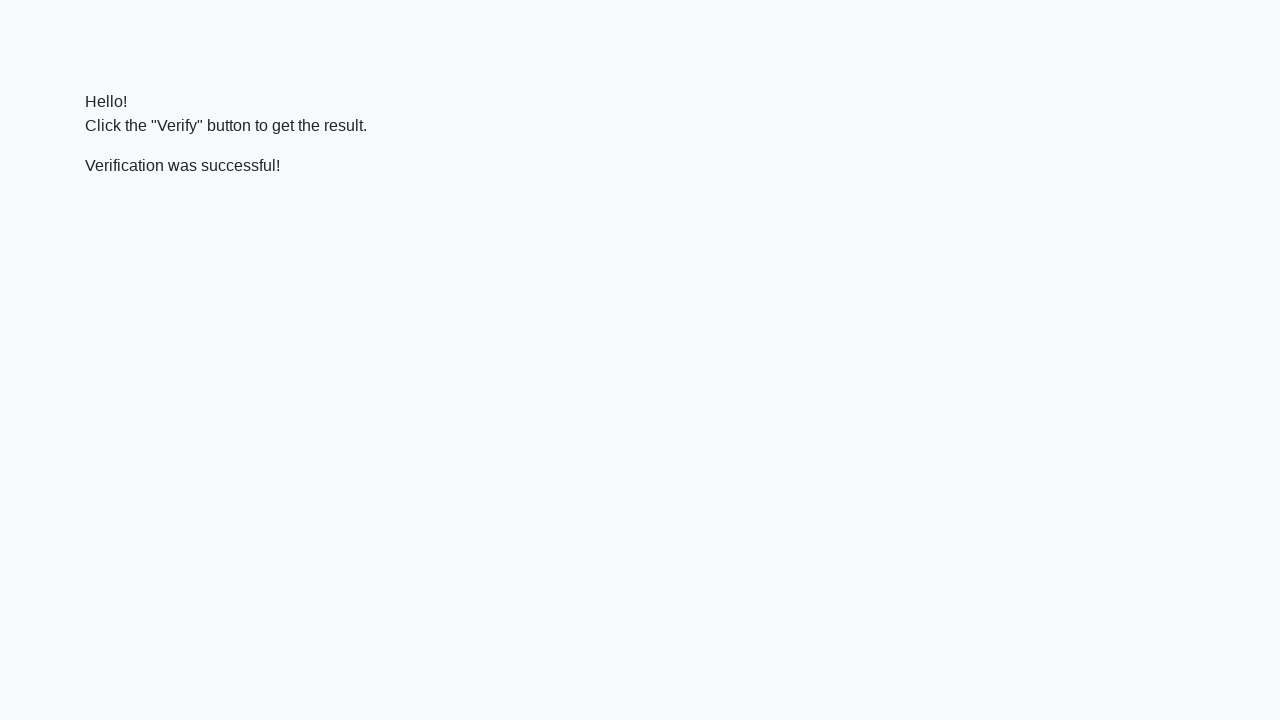

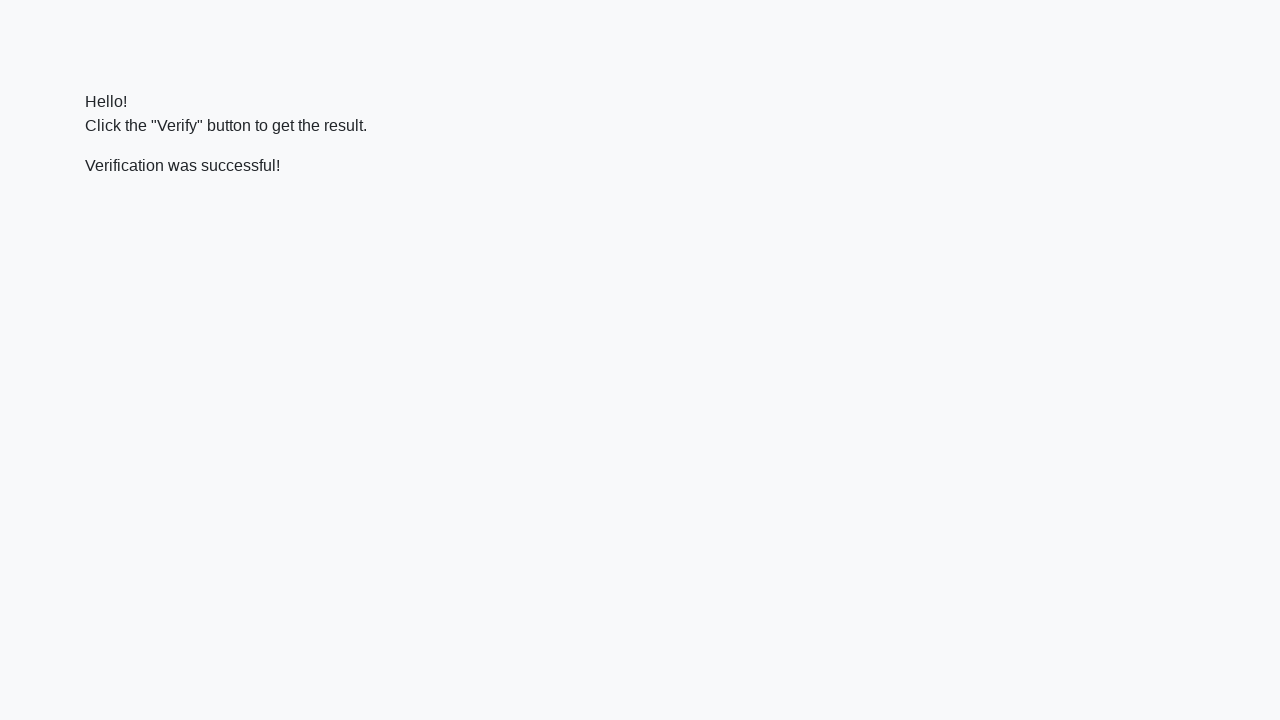